Tests opting out of A/B tests by adding an opt-out cookie on the main page before navigating to the A/B test page, then verifying the opt-out was successful.

Starting URL: http://the-internet.herokuapp.com

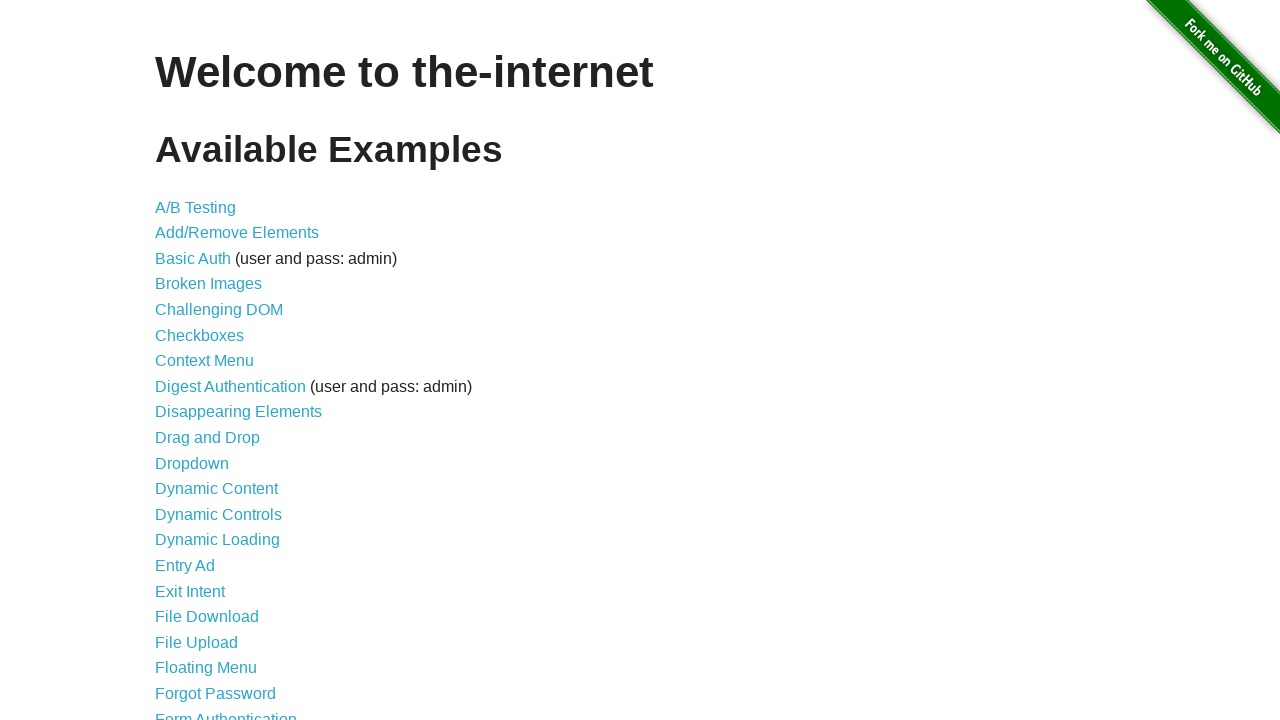

Added optimizelyOptOut cookie to main page before navigation
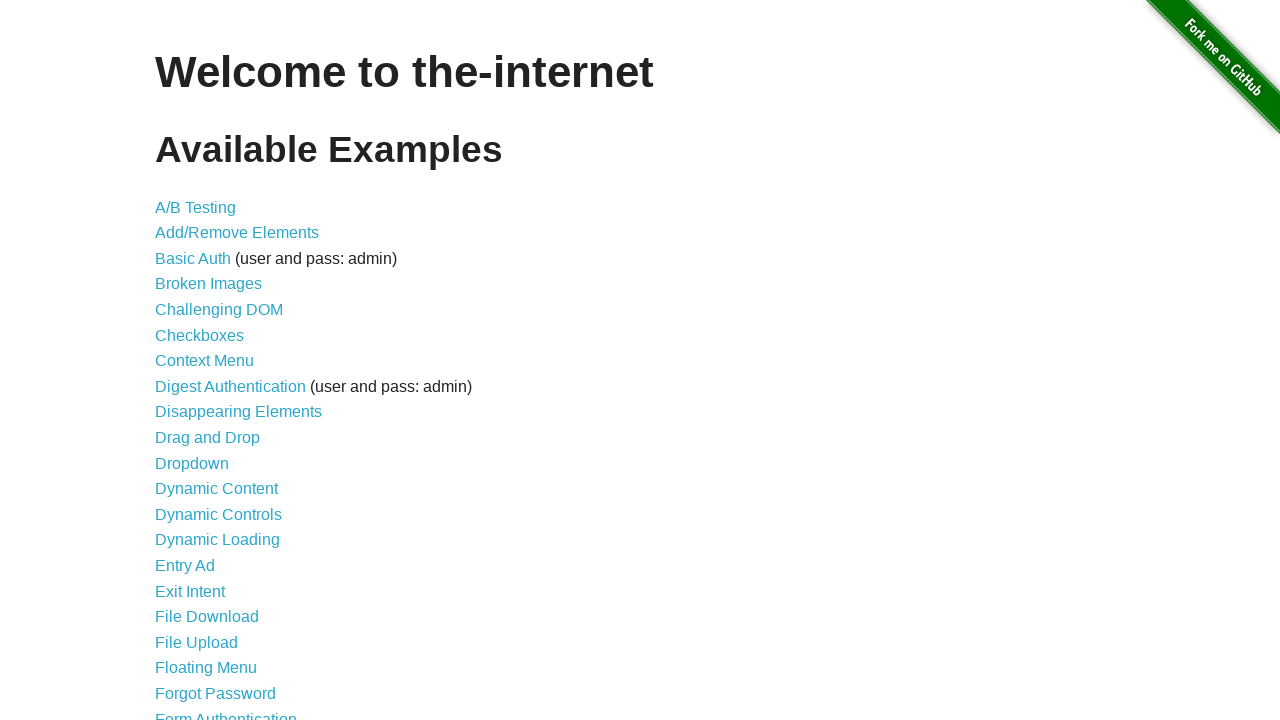

Navigated to A/B test page
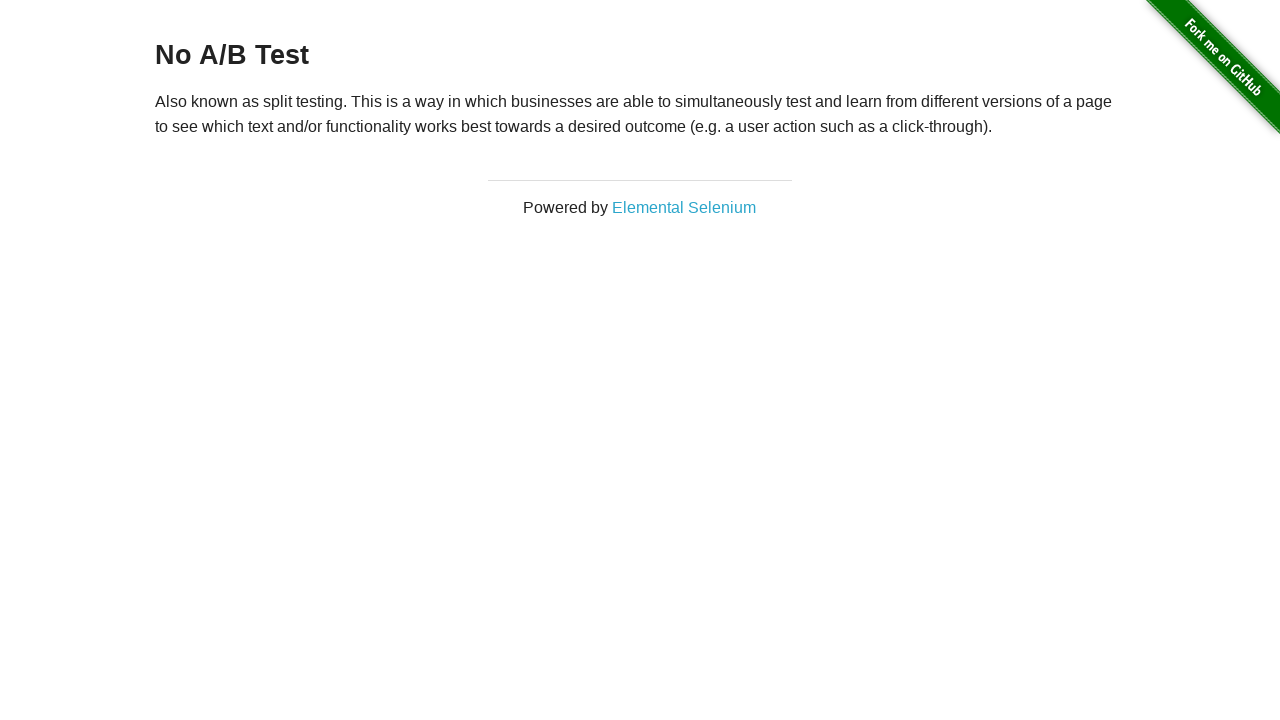

Waited for h3 heading to load
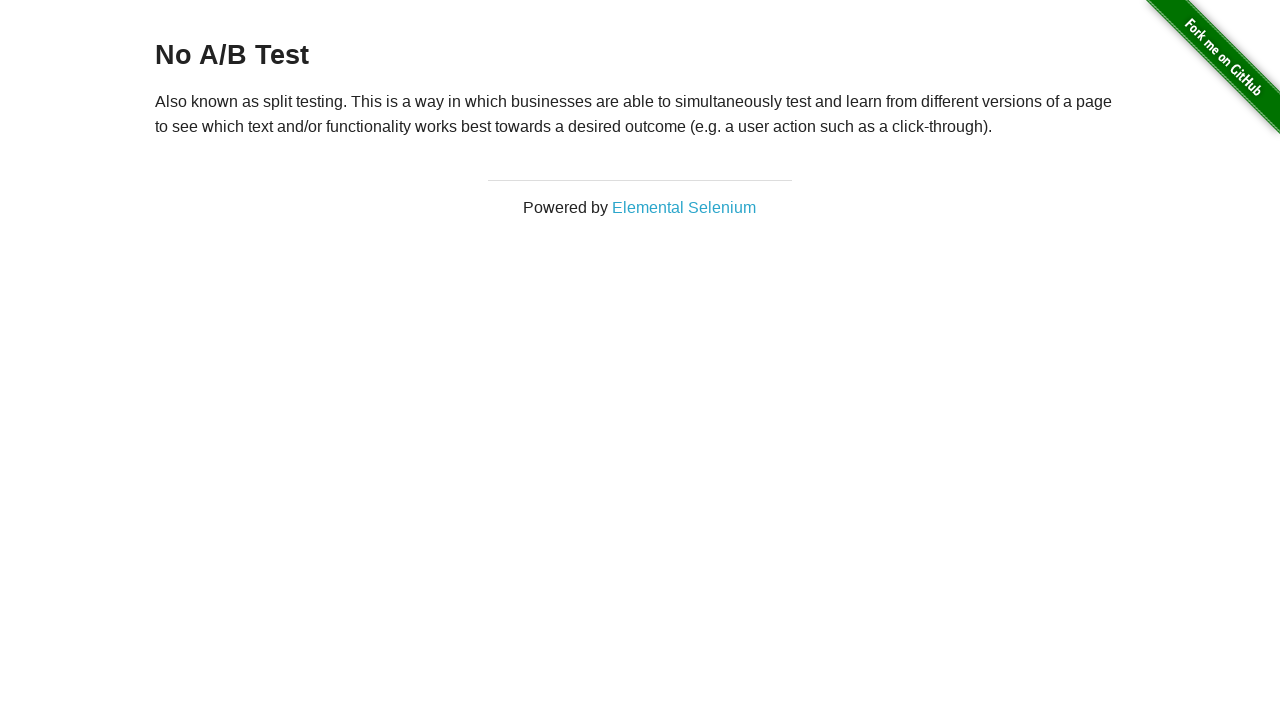

Retrieved heading text content
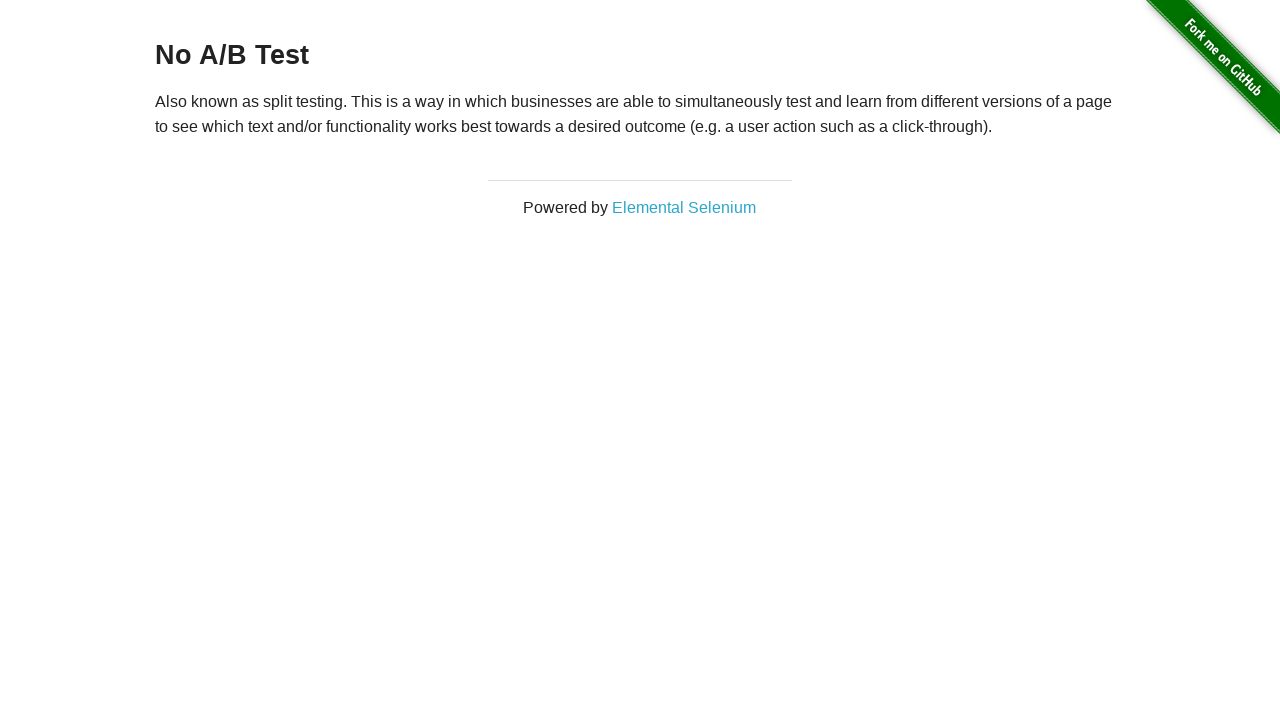

Verified that heading displays 'No A/B Test', confirming opt-out cookie worked
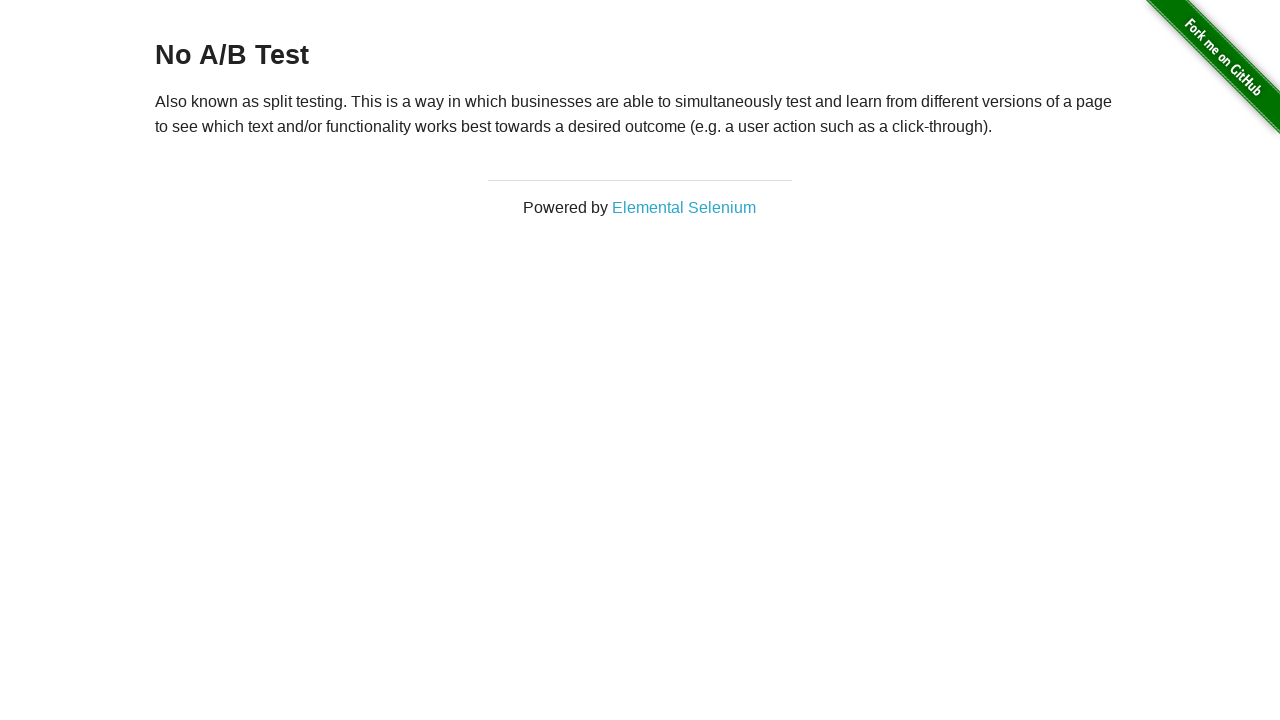

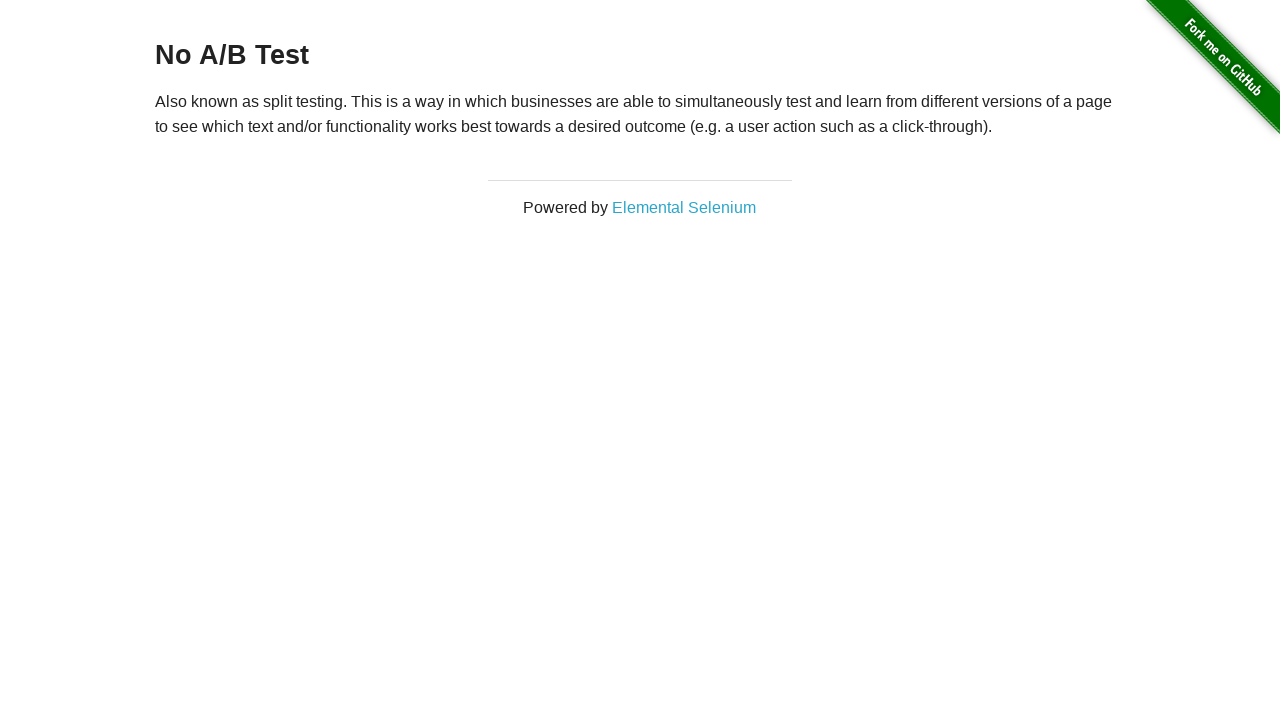